Generates a JavaScript alert and accepts it

Starting URL: http://only-testing-blog.blogspot.in/2013/11/new-test.html

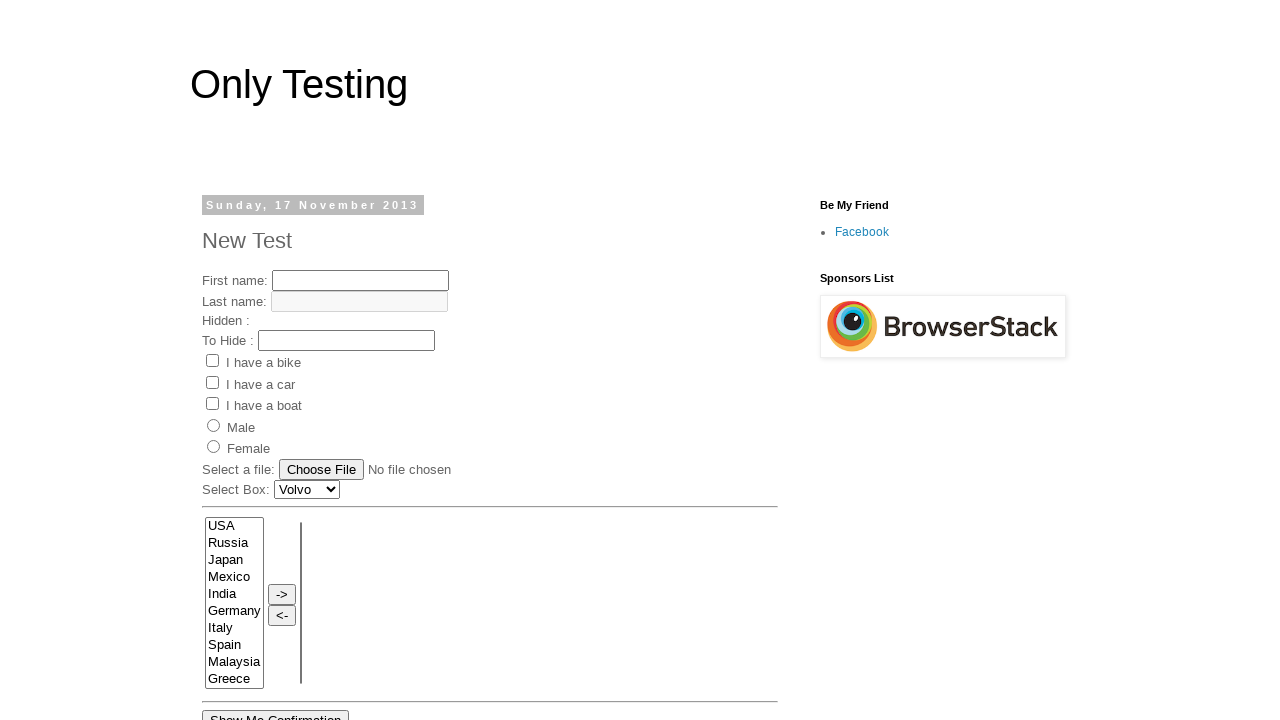

Executed JavaScript to display alert with message 'The script is prepared to run...'
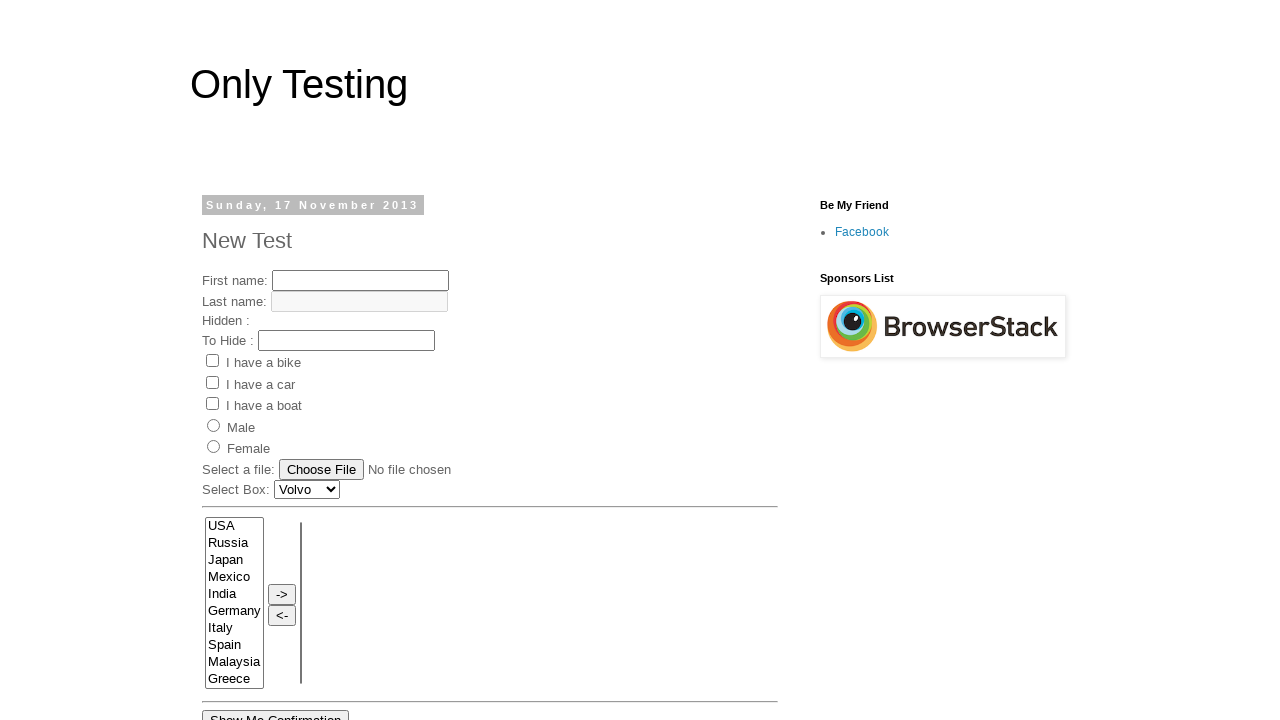

Set up dialog handler to automatically accept alerts
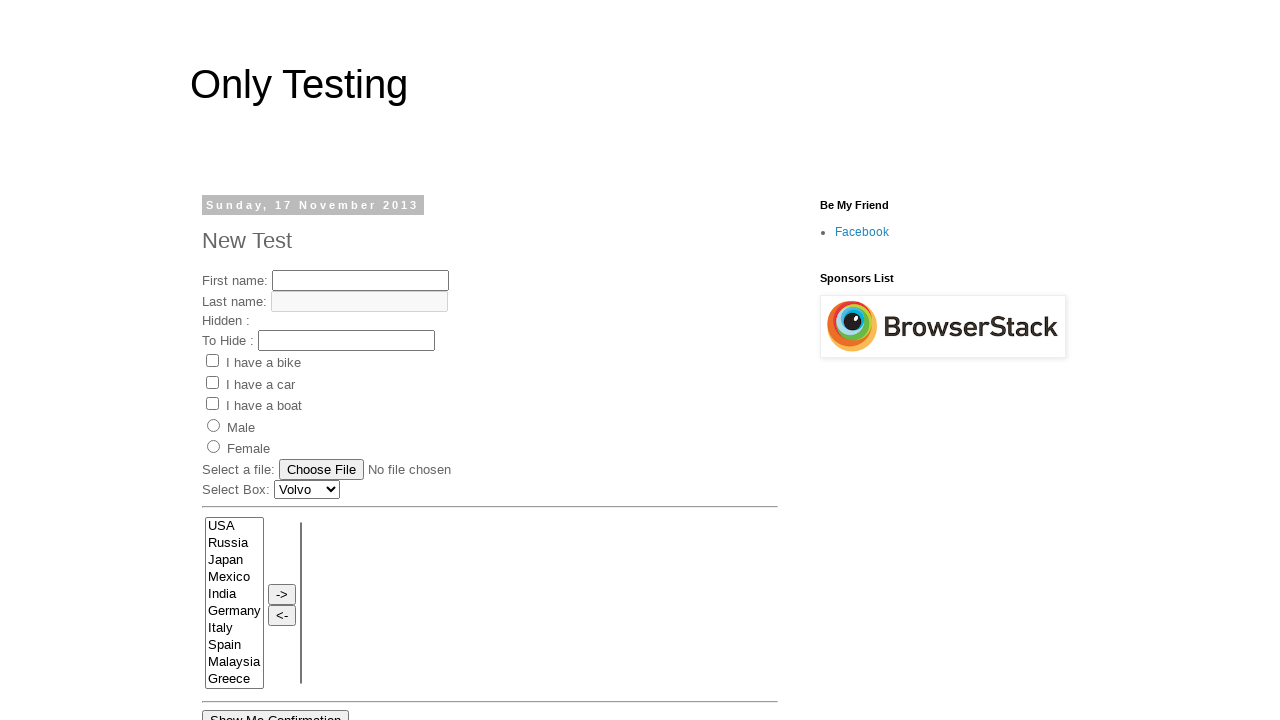

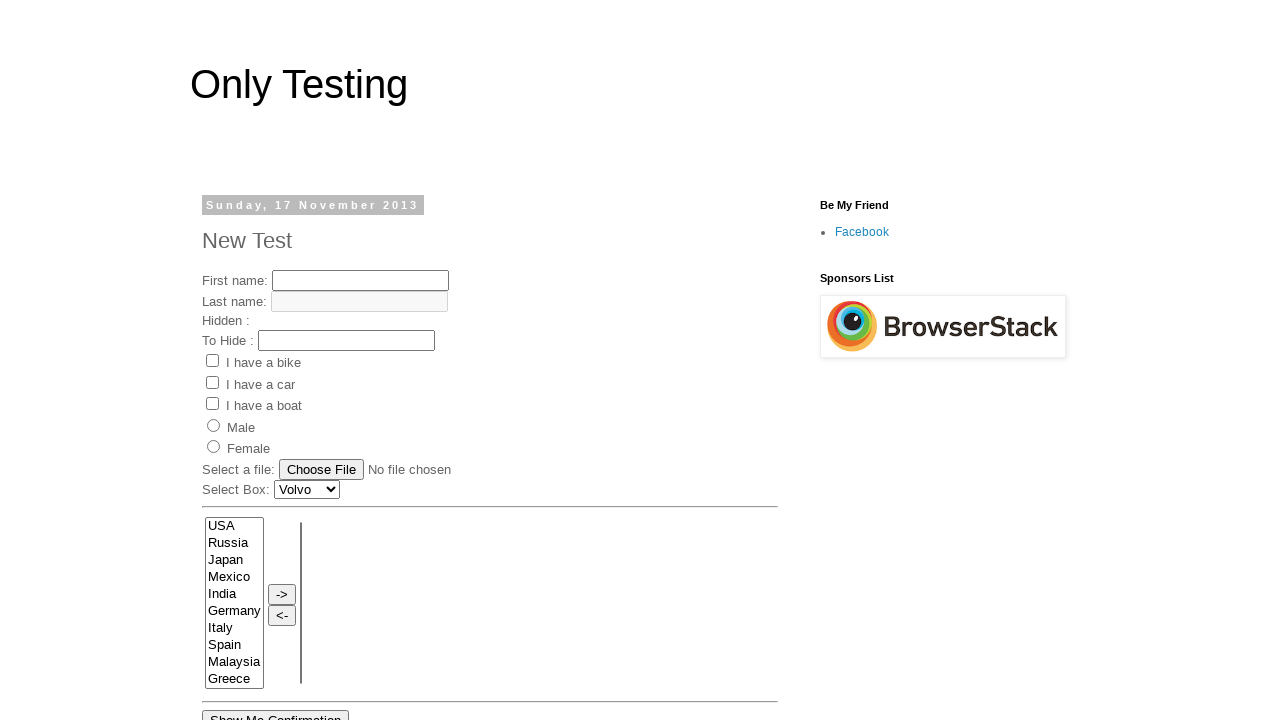